Tests JavaScript-based popups (alert, confirm, and prompt dialogs) by clicking buttons that trigger each type of dialog and accepting them, verifying the result text updates accordingly.

Starting URL: https://the-internet.herokuapp.com/javascript_alerts

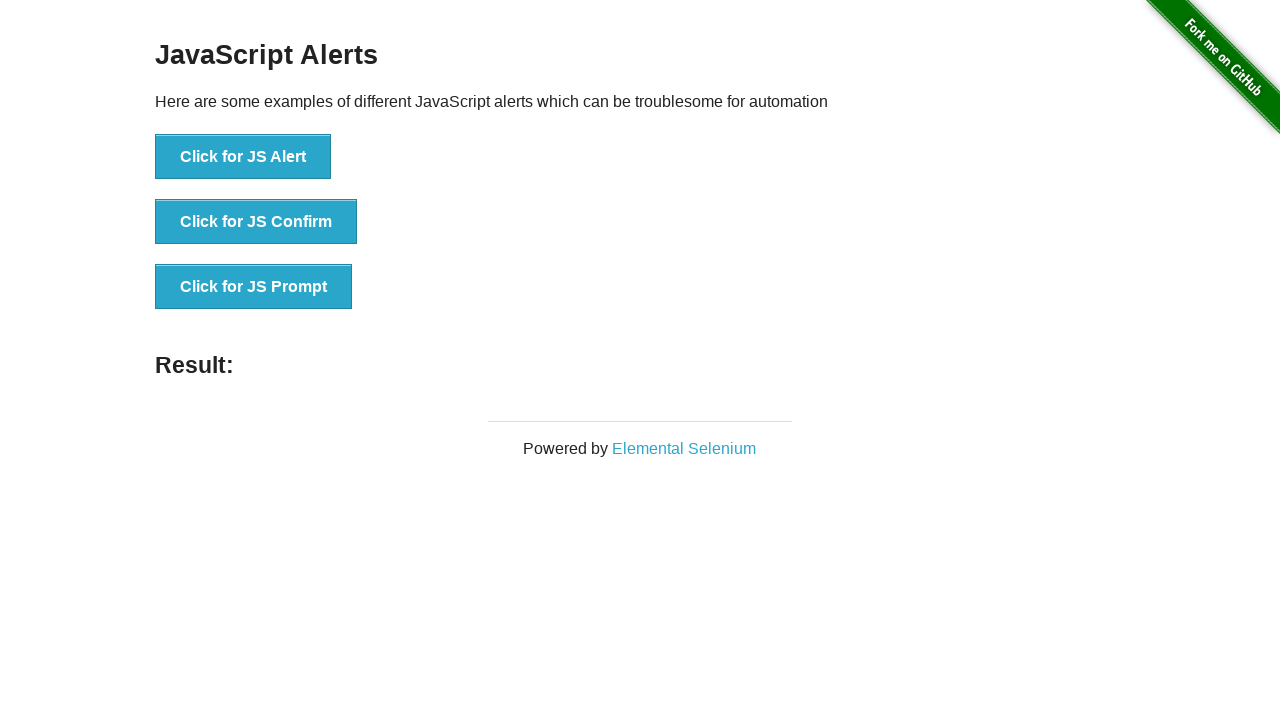

Set up dialog handler to accept all dialogs
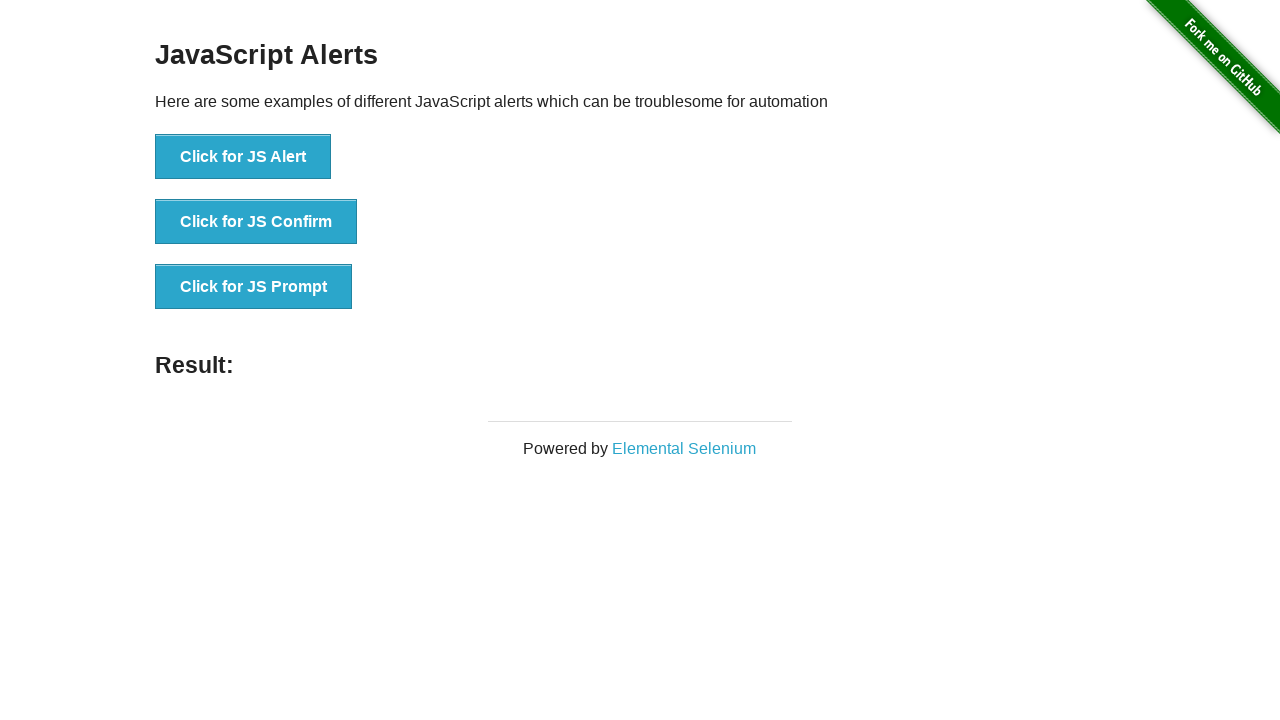

Clicked 'Click for JS Alert' button to trigger alert dialog at (243, 157) on xpath=//button[text()='Click for JS Alert']
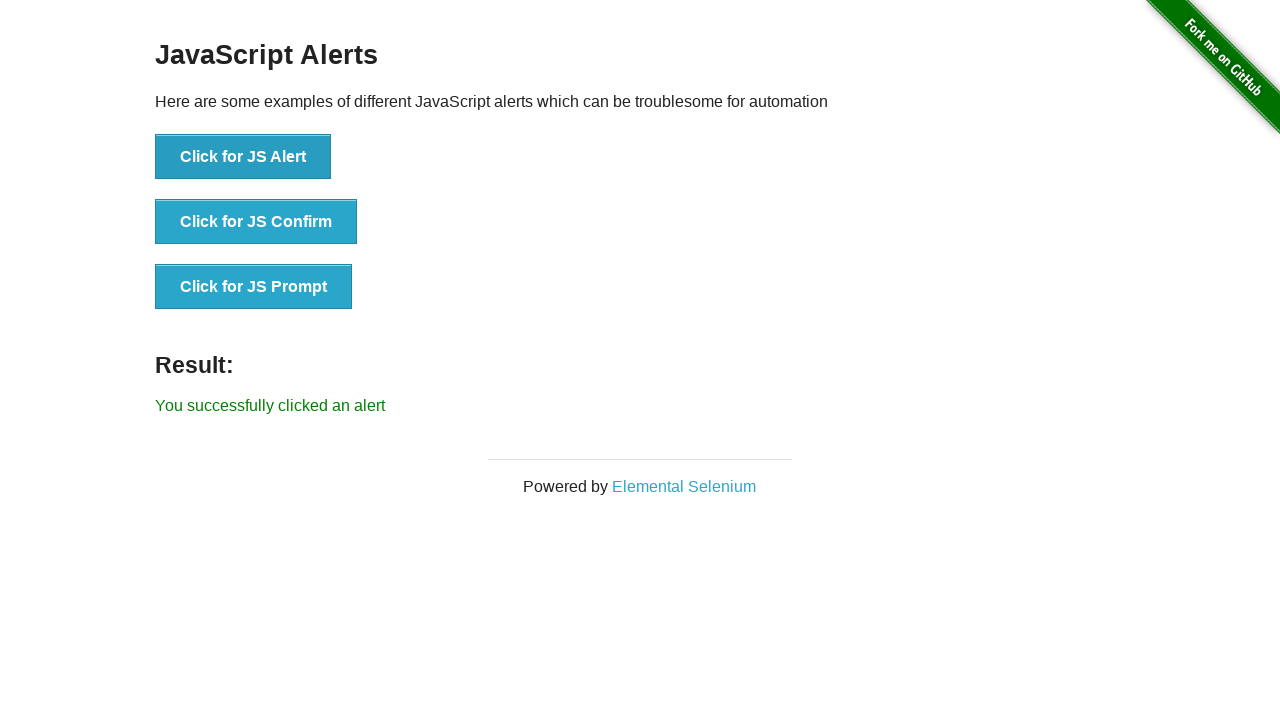

Alert dialog was accepted and result element loaded
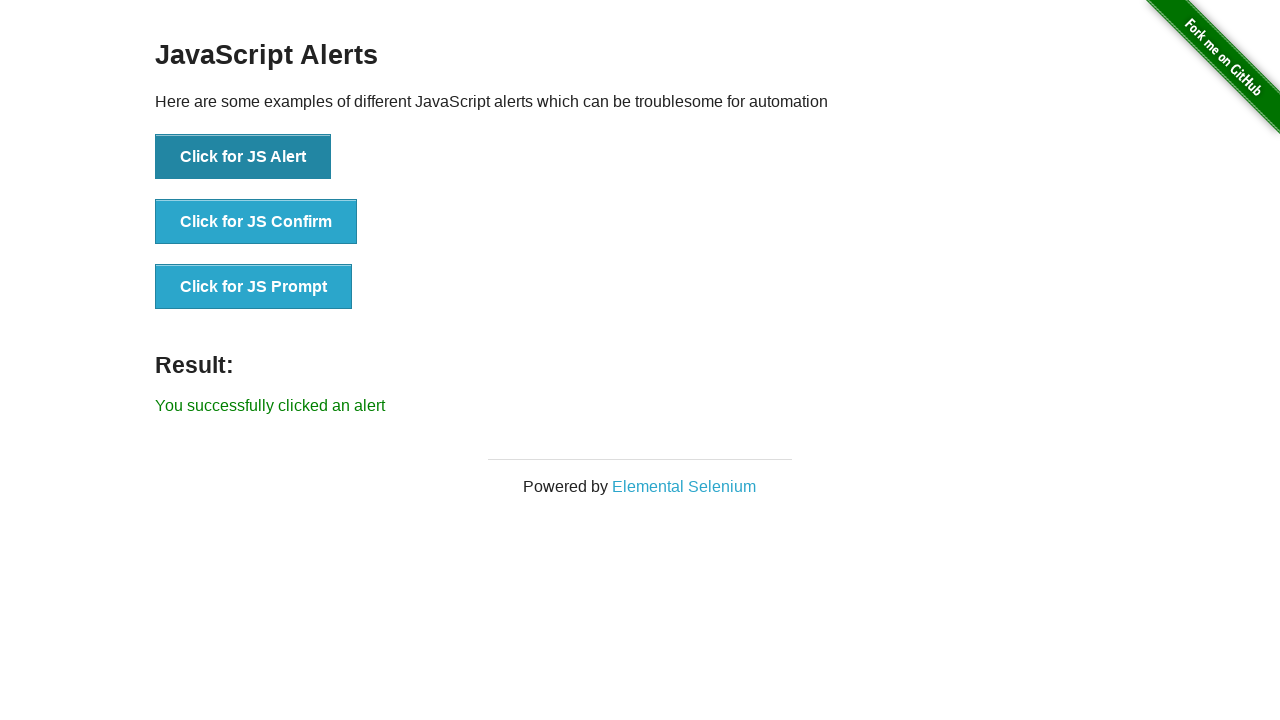

Retrieved result text from alert: 'You successfully clicked an alert'
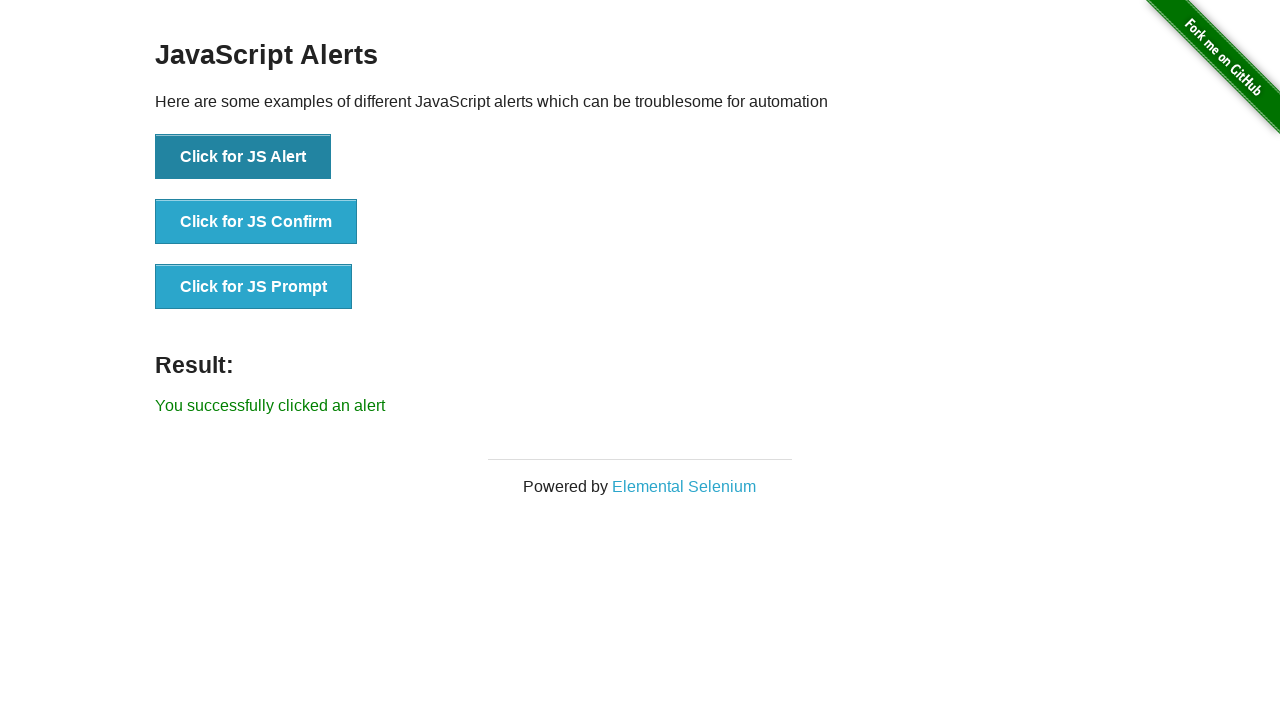

Clicked 'Click for JS Confirm' button to trigger confirm dialog at (256, 222) on xpath=//button[text()='Click for JS Confirm']
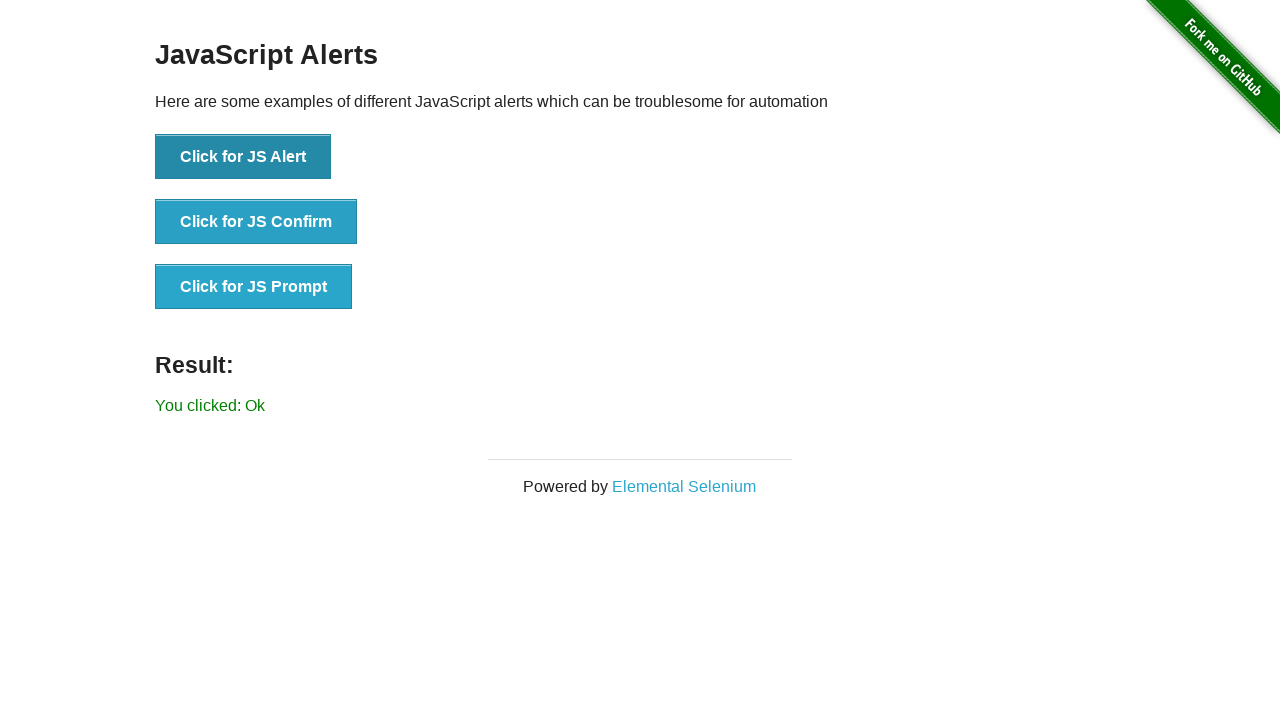

Confirm dialog was accepted and result element loaded
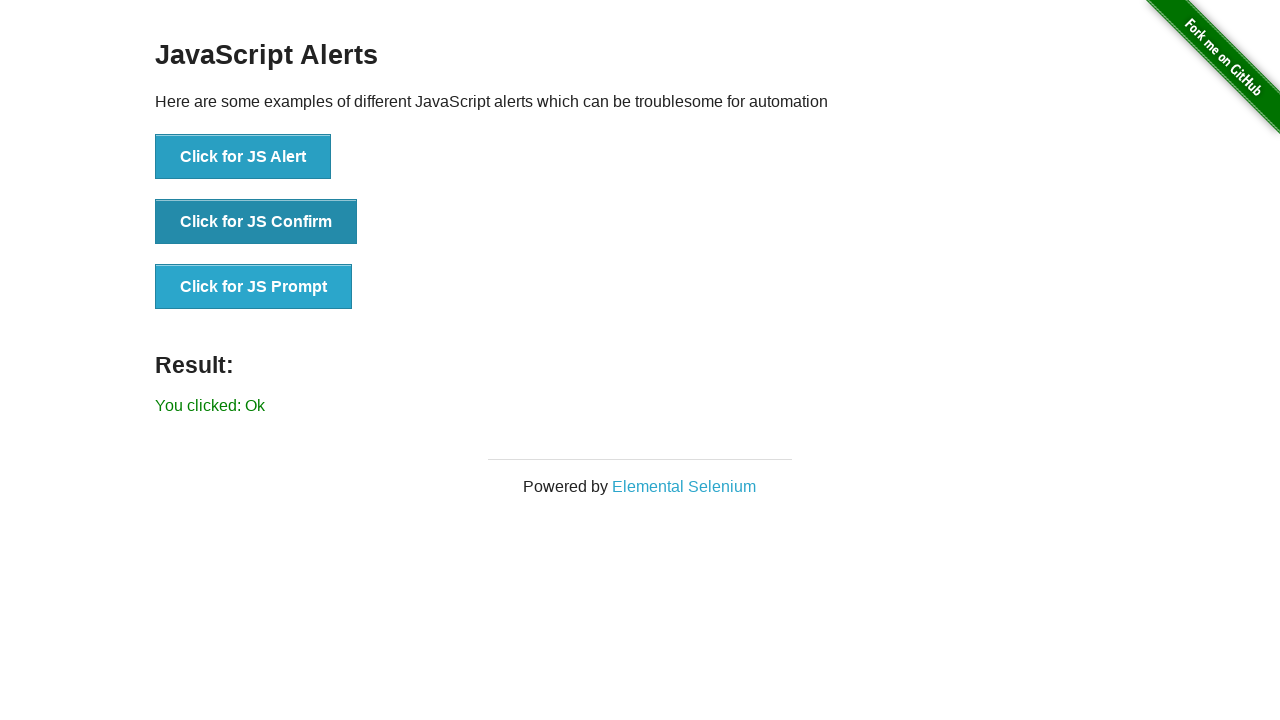

Retrieved result text from confirm: 'You clicked: Ok'
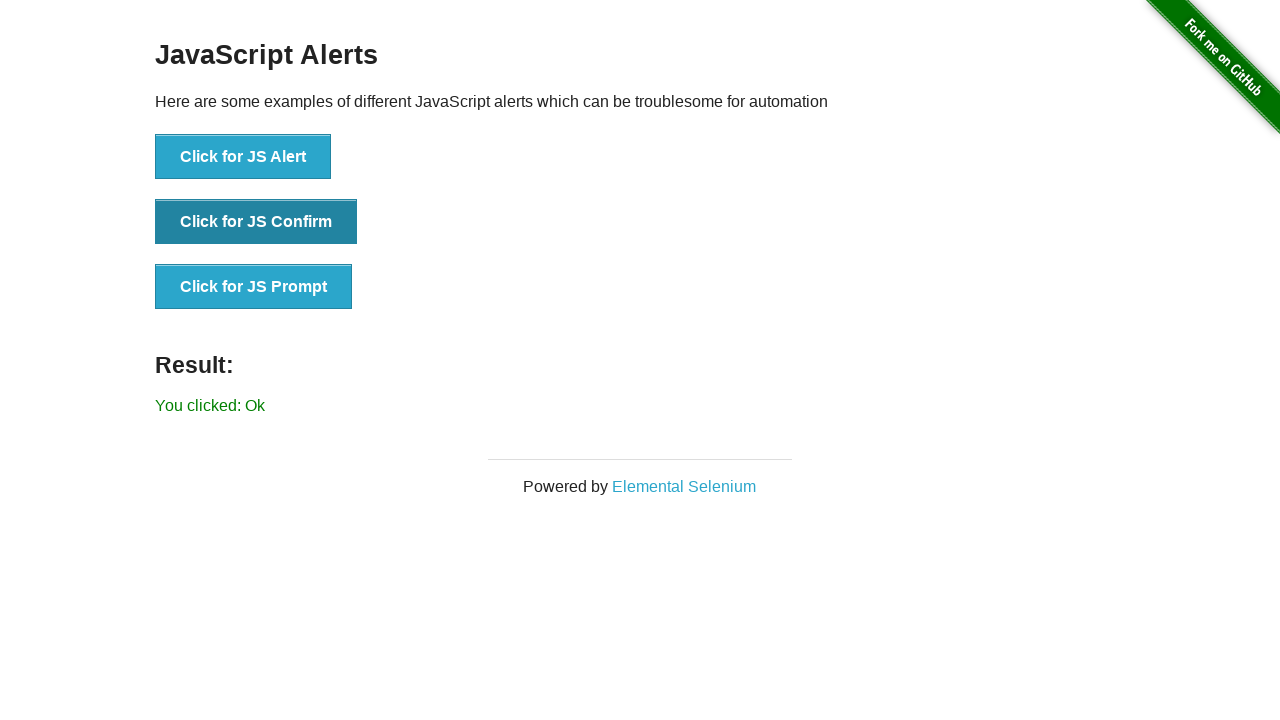

Clicked 'Click for JS Prompt' button to trigger prompt dialog at (254, 287) on xpath=//button[text()='Click for JS Prompt']
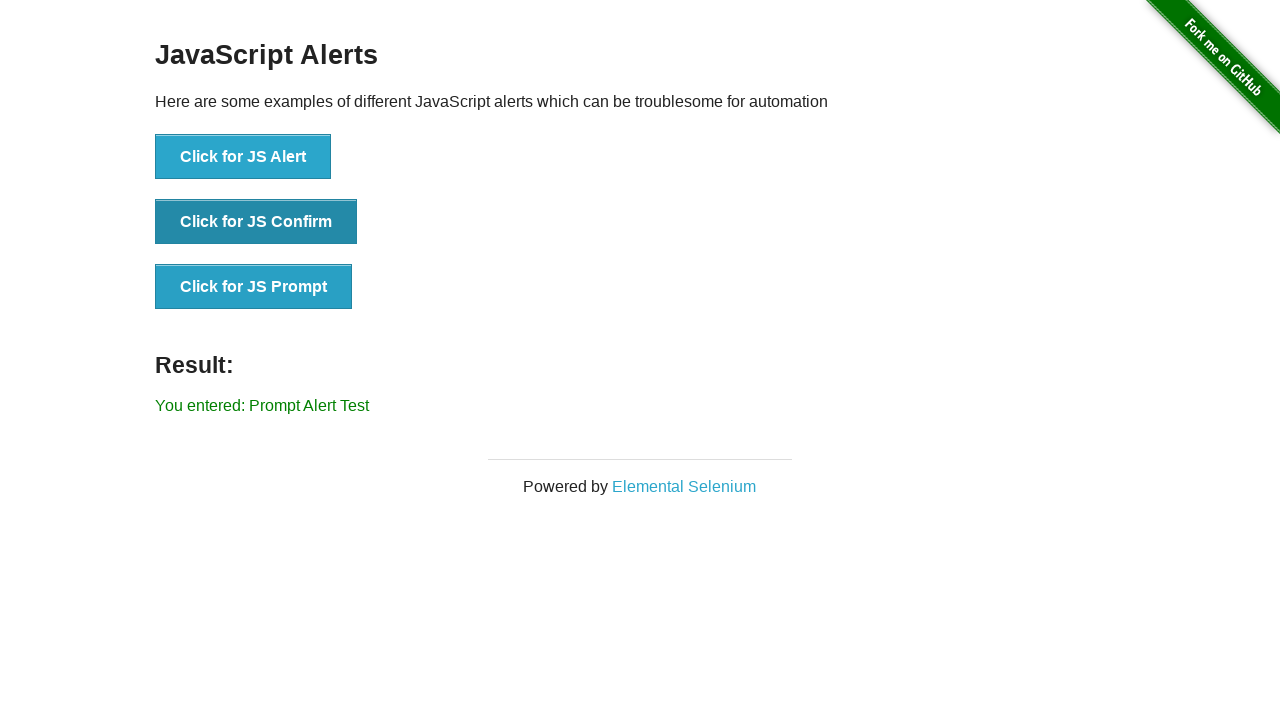

Prompt dialog was accepted with text 'Prompt Alert Test' and result element loaded
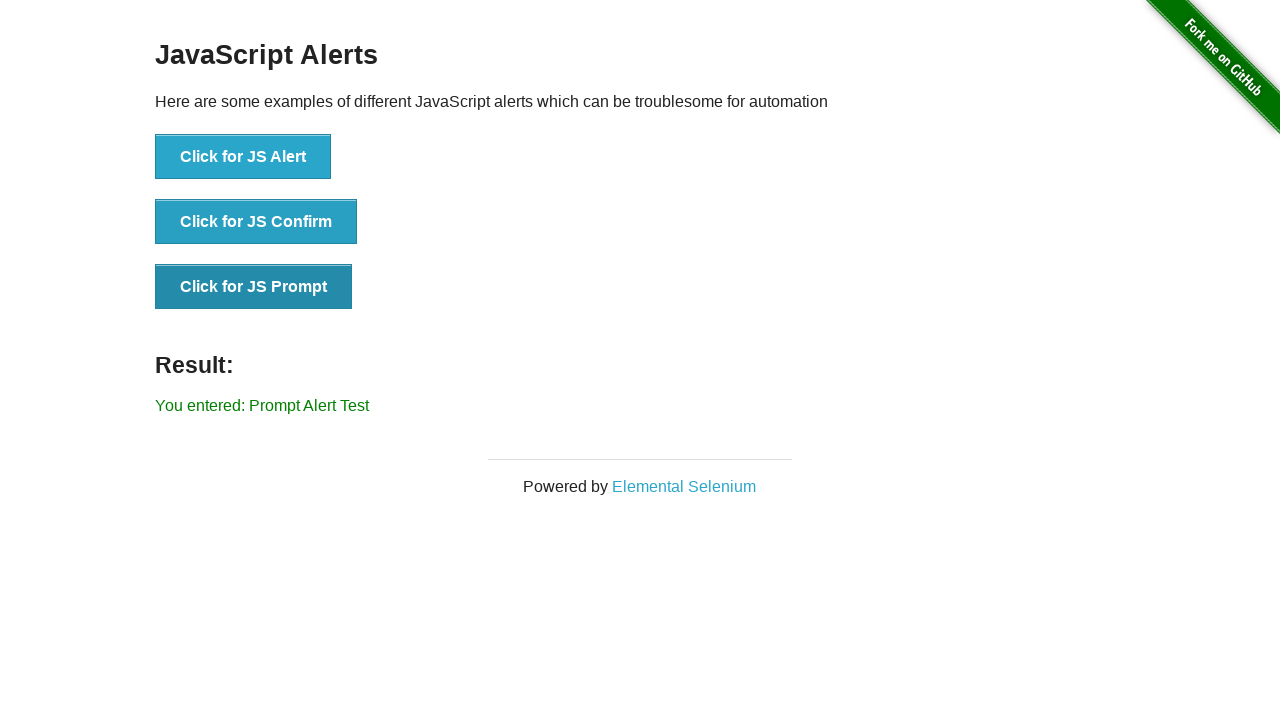

Retrieved result text from prompt: 'You entered: Prompt Alert Test'
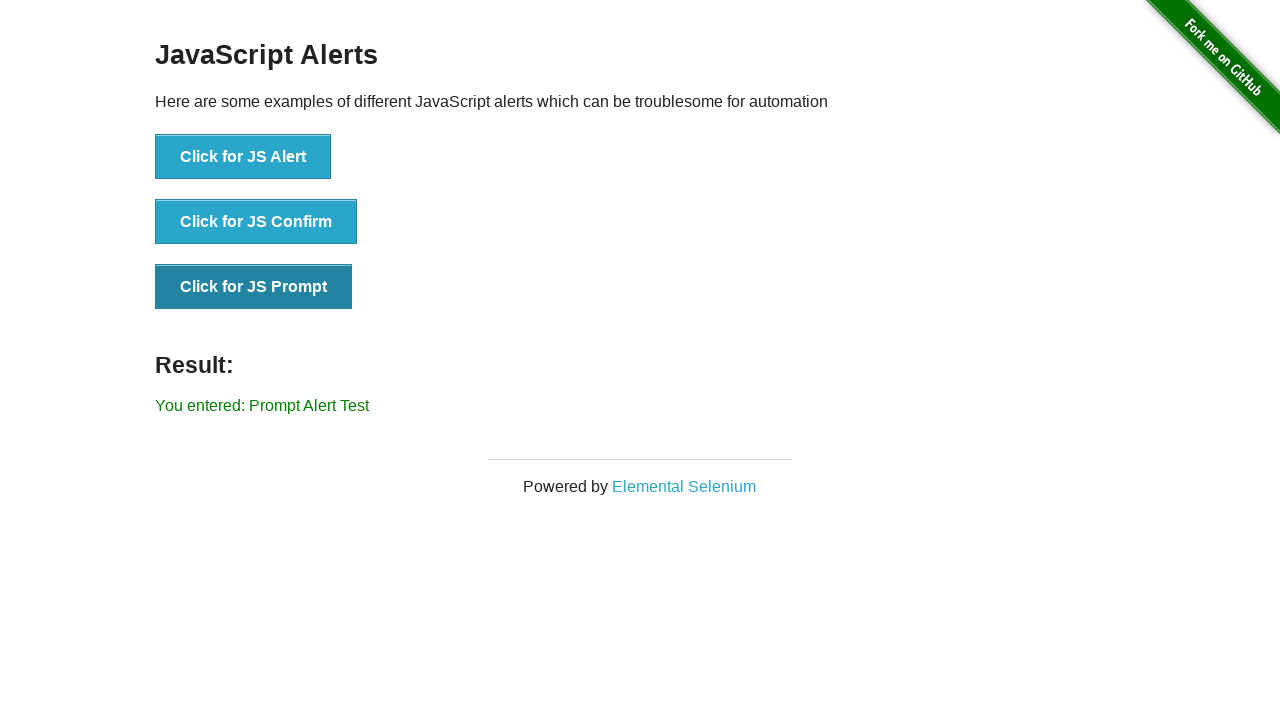

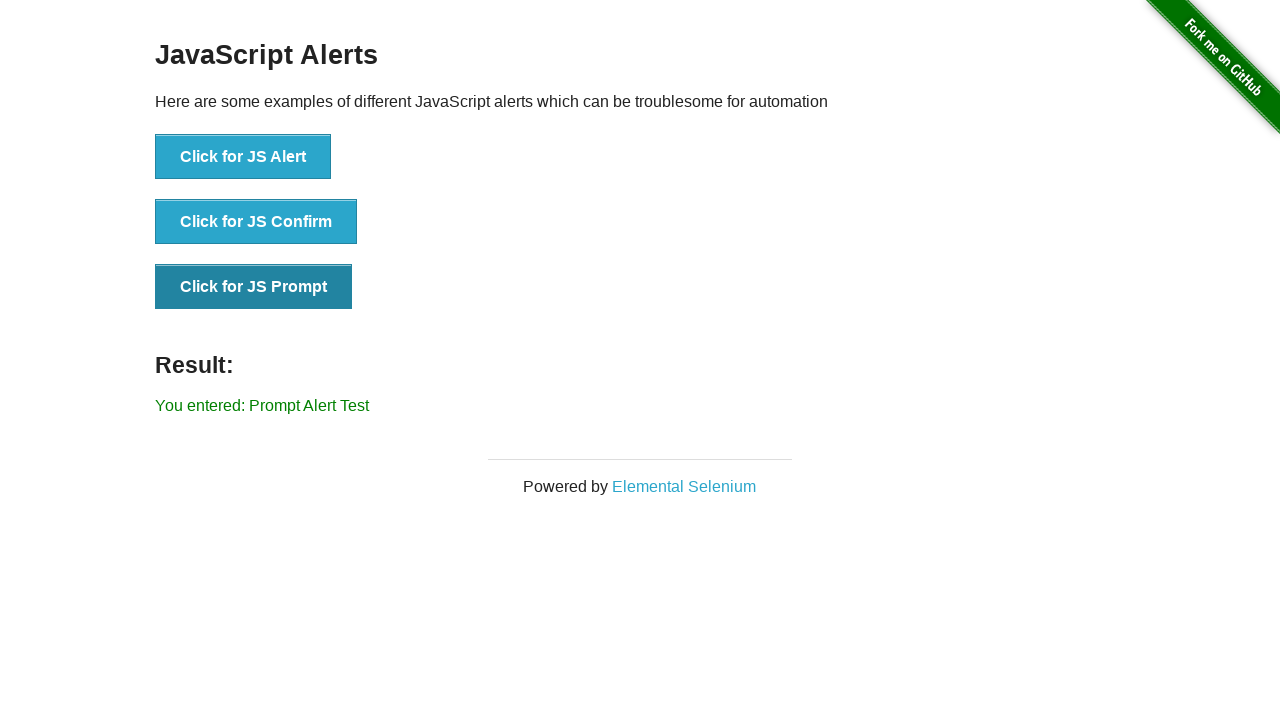